Tests simple alert popup by clicking alert button and accepting the alert

Starting URL: https://demoqa.com/alerts

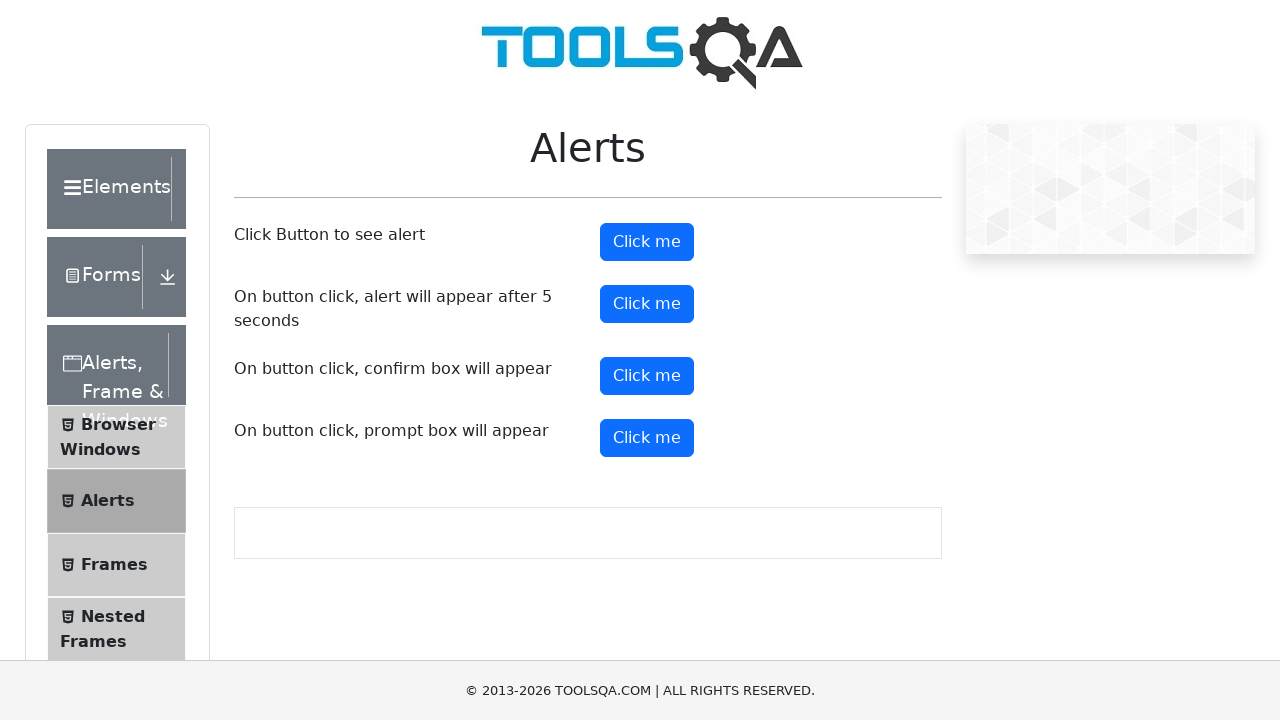

Set up dialog handler to automatically accept alerts
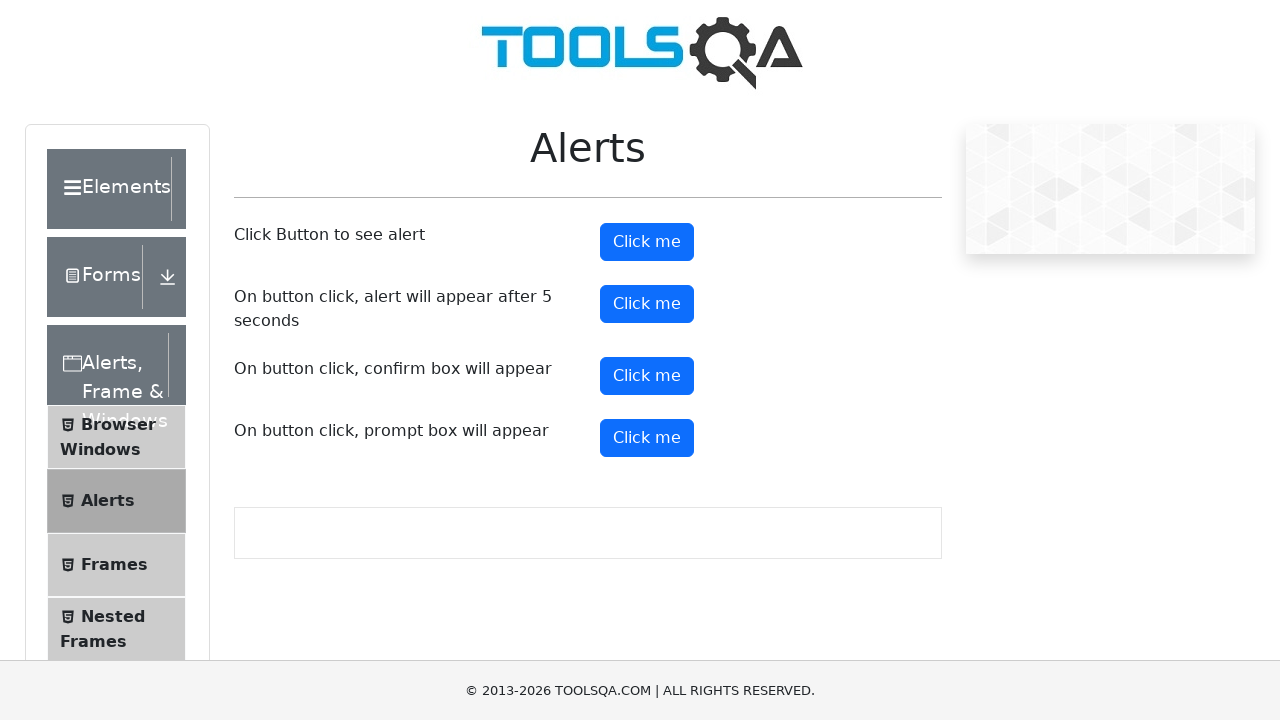

Clicked alert button to trigger simple alert popup at (647, 242) on #alertButton
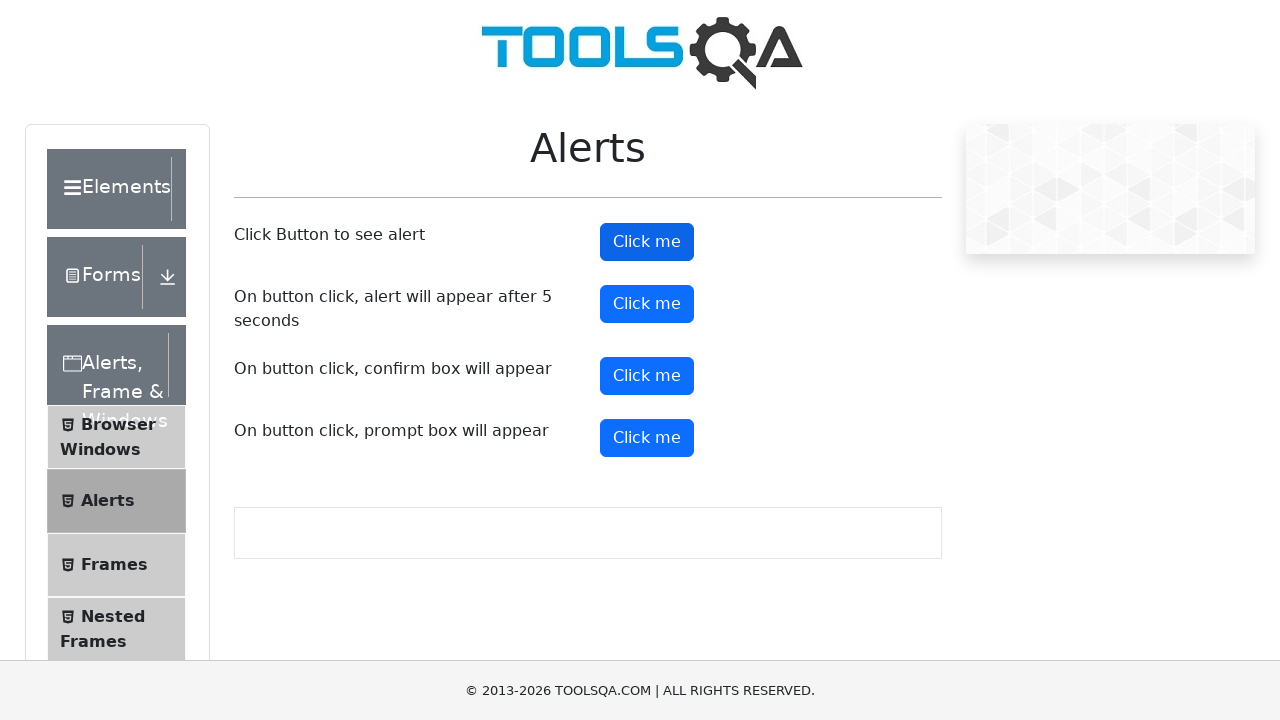

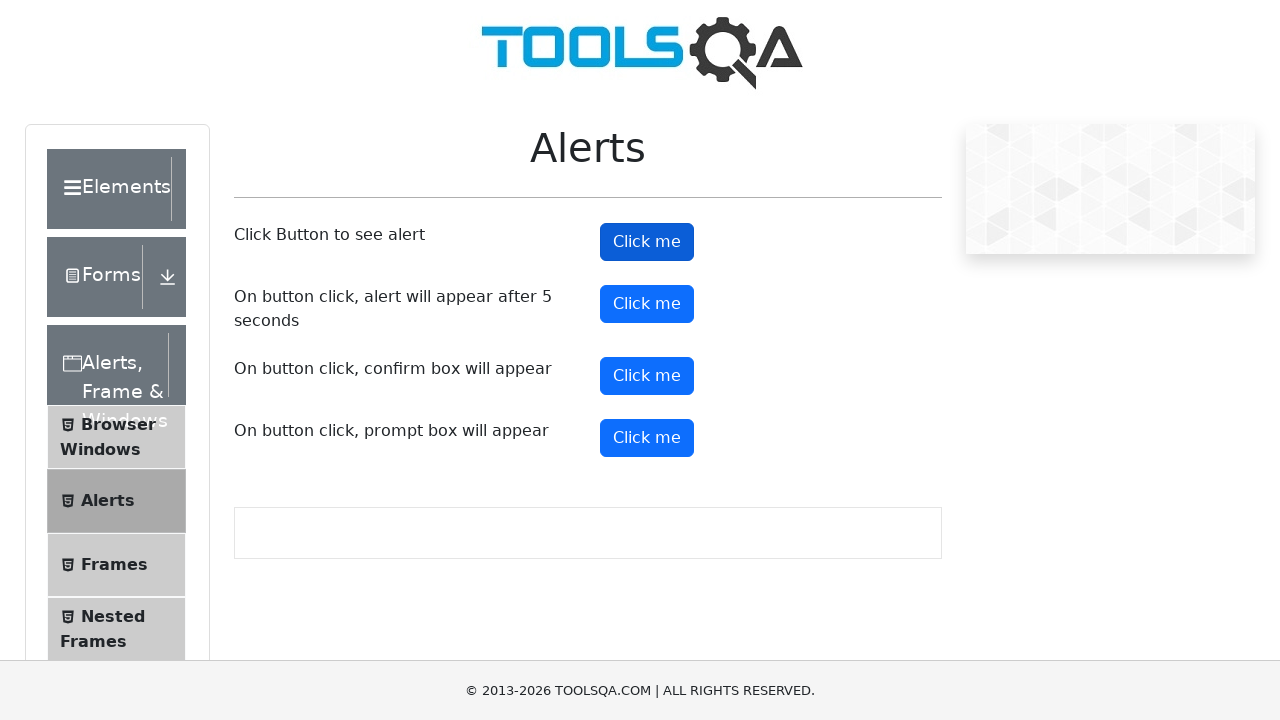